Tests a data entry form by filling all fields with fake data (name, address, contact info, job details) and submitting, then verifying successful submission by checking for success alerts.

Starting URL: https://bonigarcia.dev/selenium-webdriver-java/data-types.html

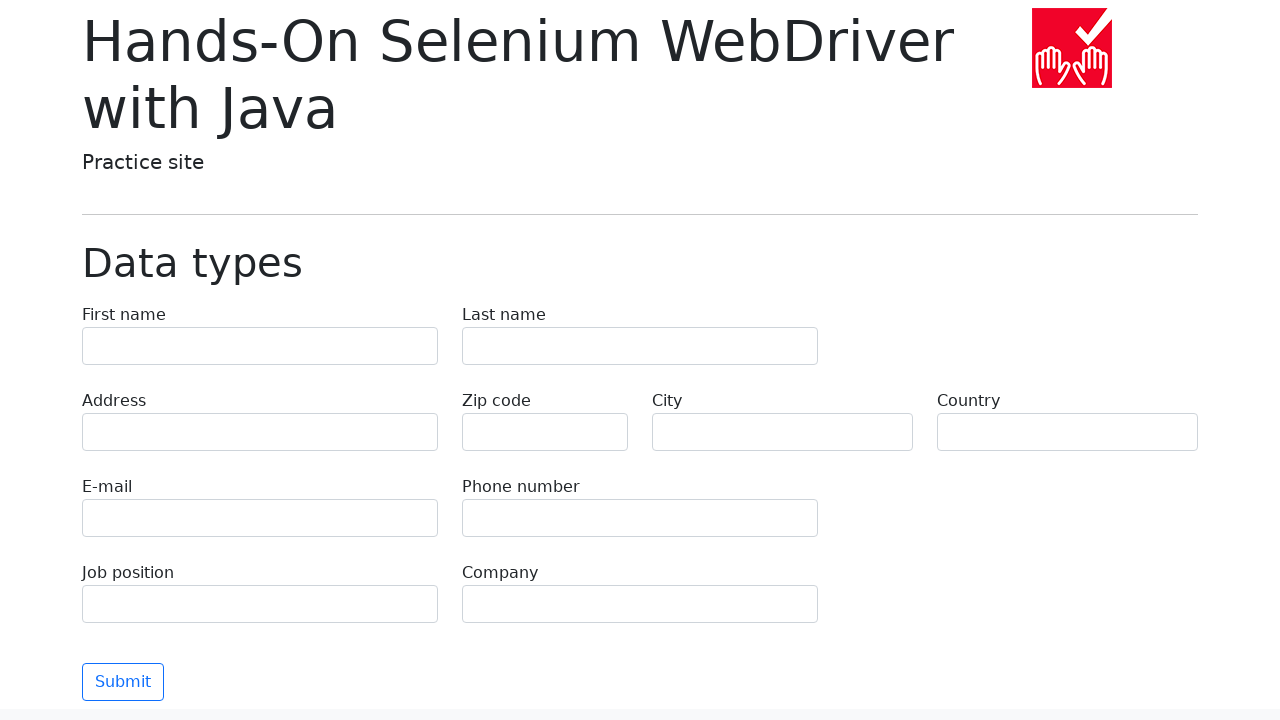

Filled first name field with 'Marcus' on input[name='first-name']
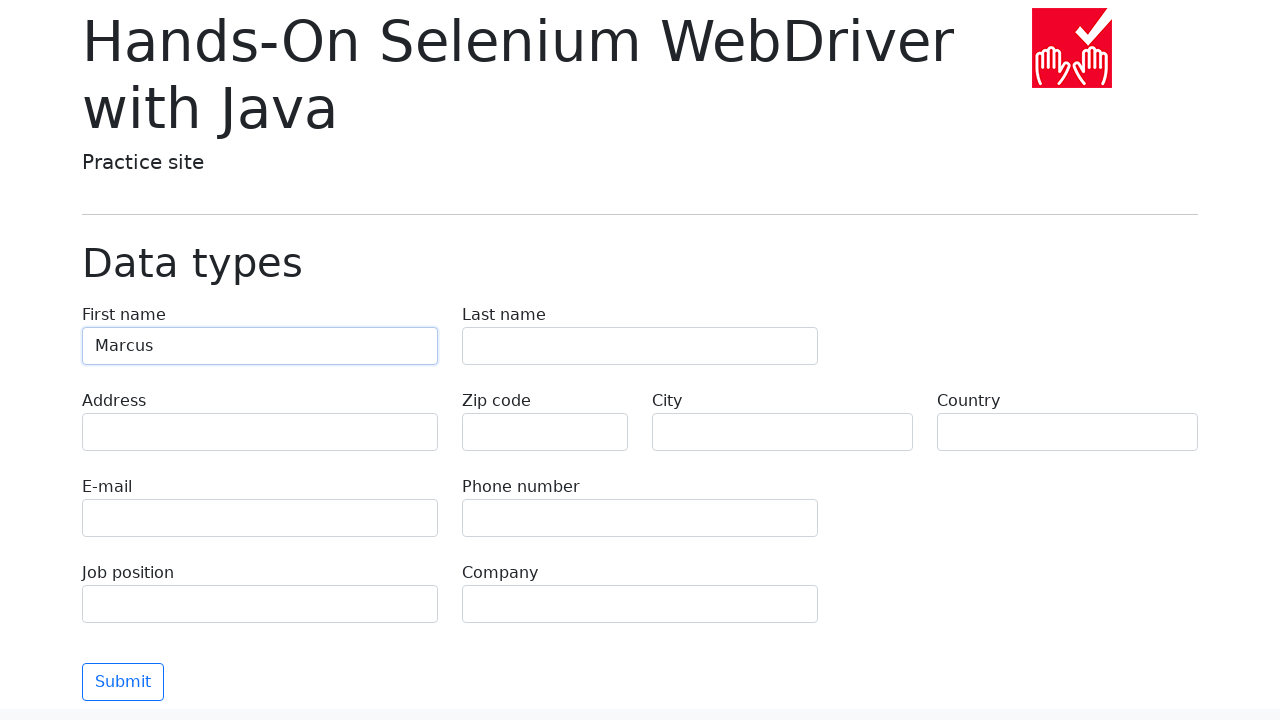

Filled last name field with 'Thompson' on input[name='last-name']
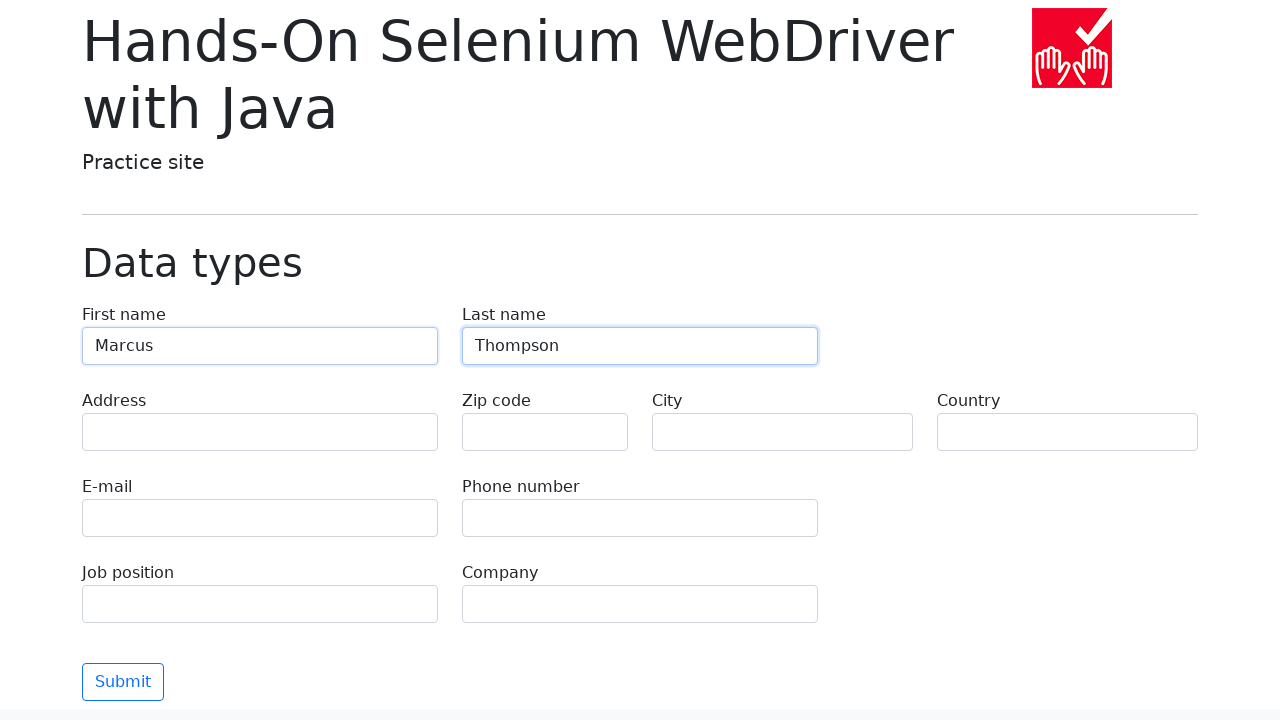

Filled address field with '742 Evergreen Terrace, Springfield, IL 62704' on input[name='address']
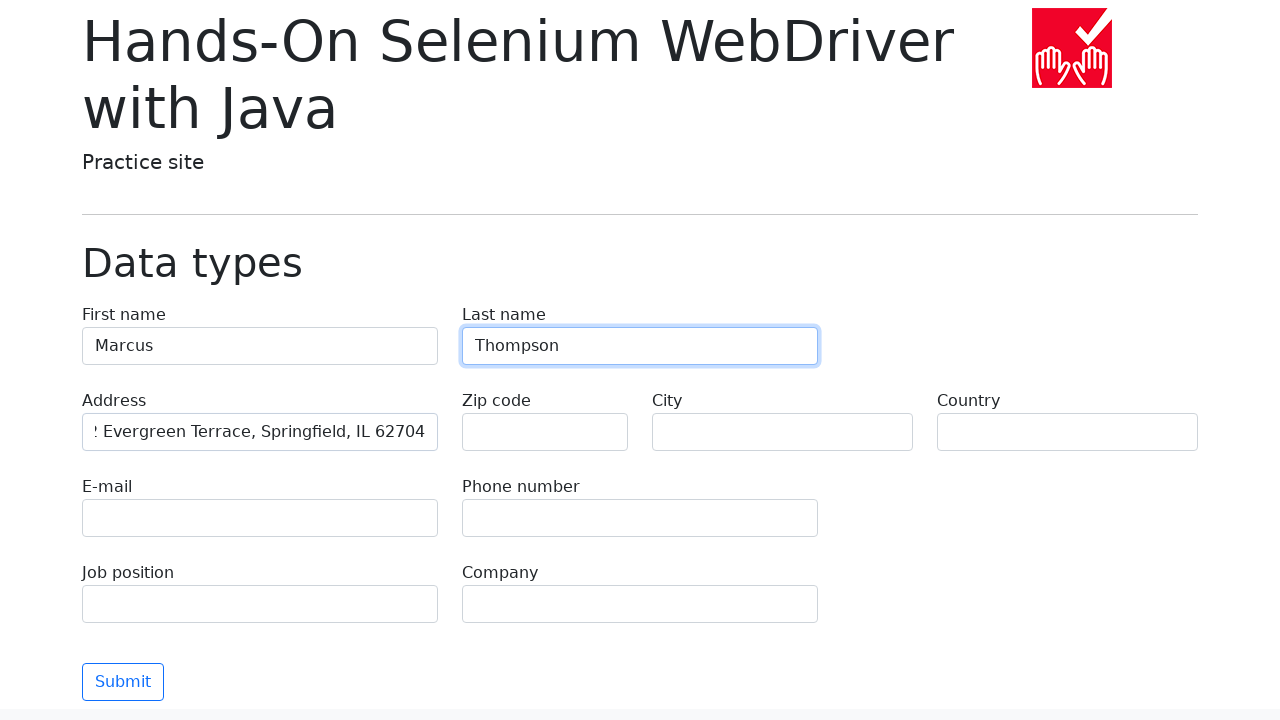

Filled zip code field with '62704' on input[name='zip-code']
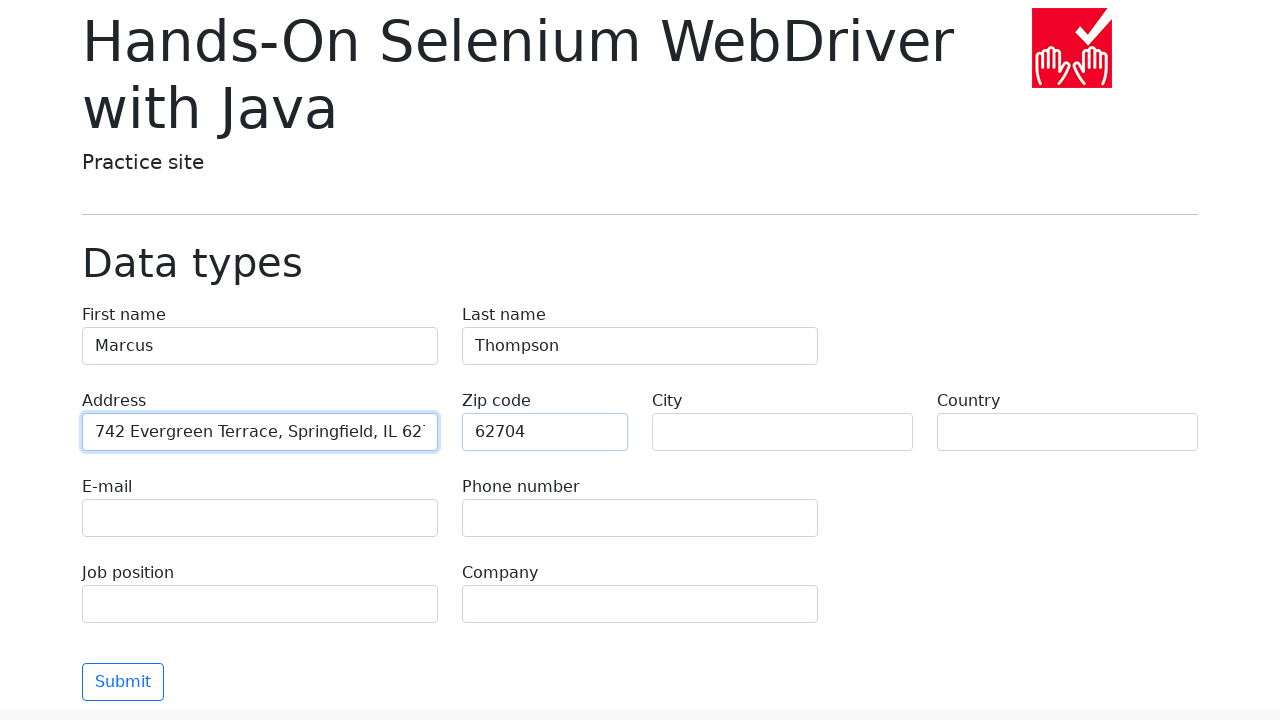

Filled city field with 'Springfield' on input[name='city']
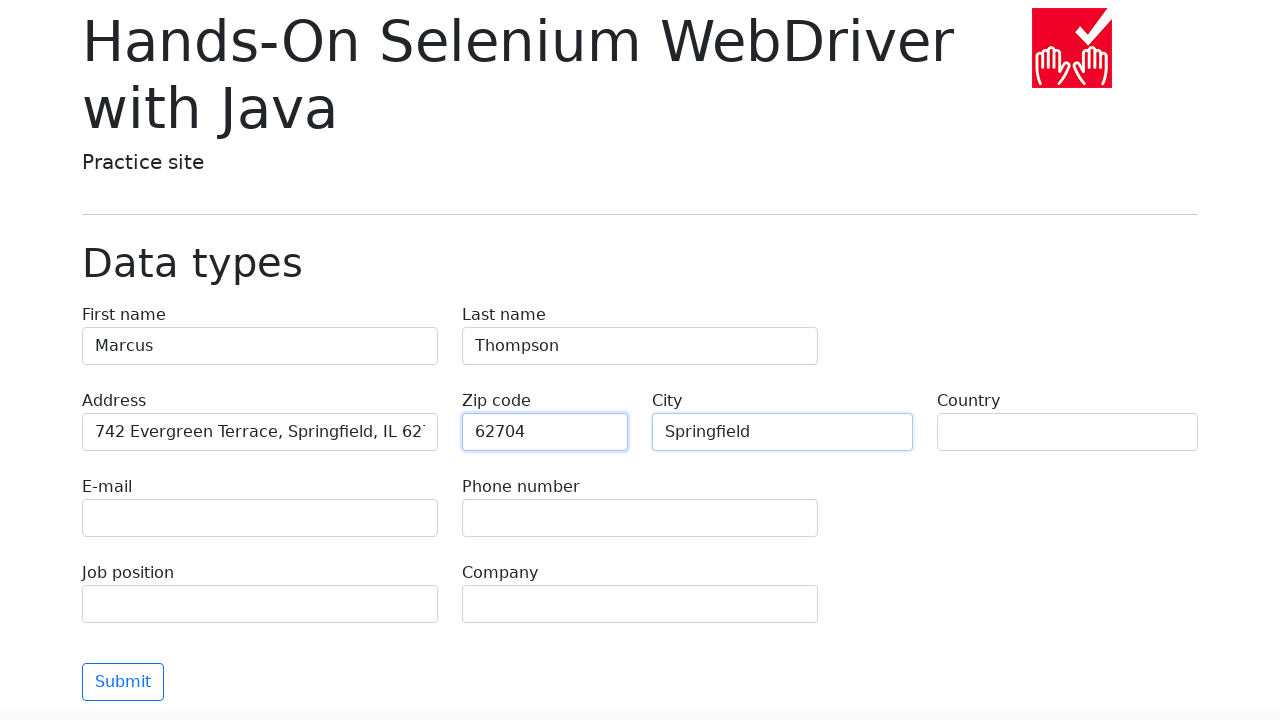

Filled country field with 'United States' on input[name='country']
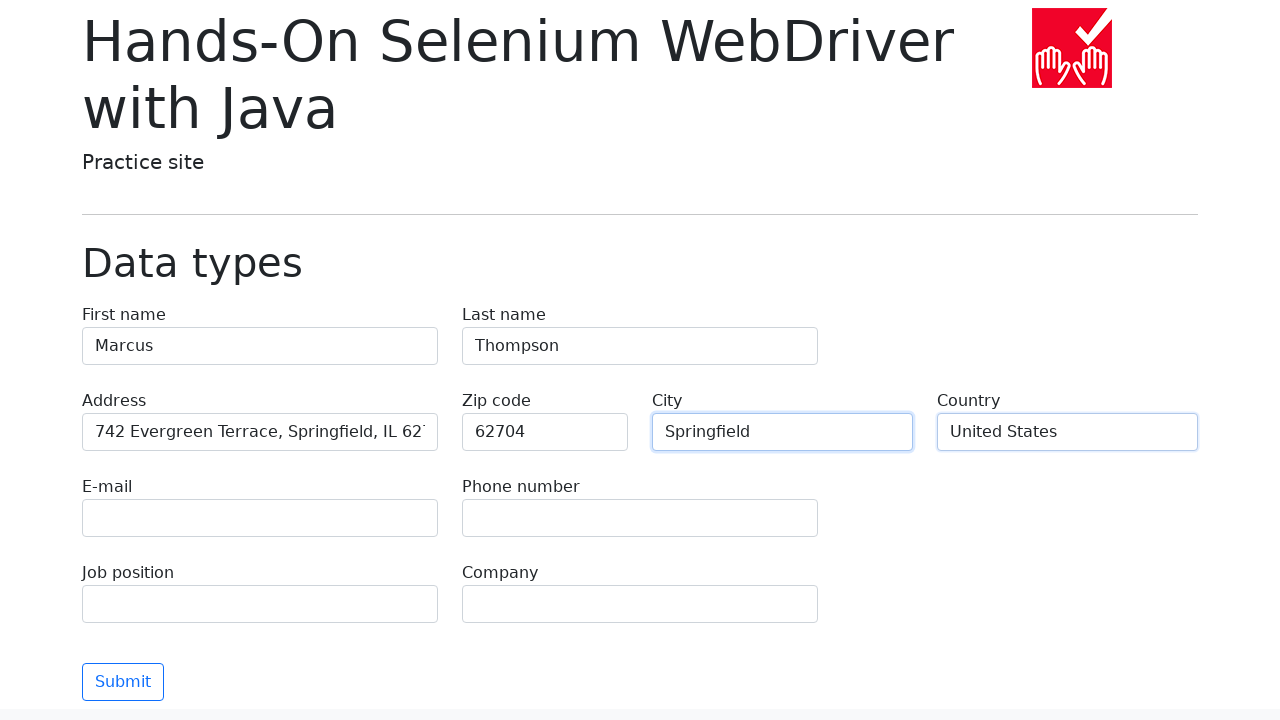

Filled email field with 'marcus.thompson@example.com' on input[name='e-mail']
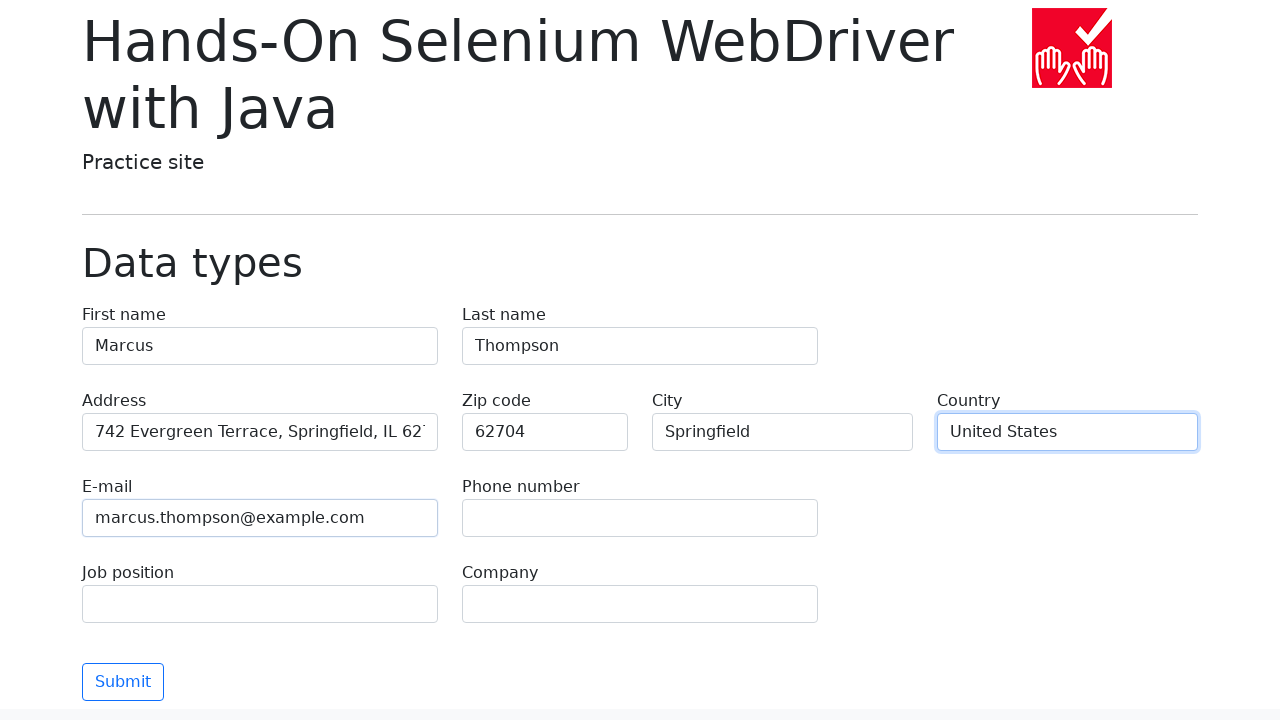

Filled phone field with '555-123-4567' on input[name='phone']
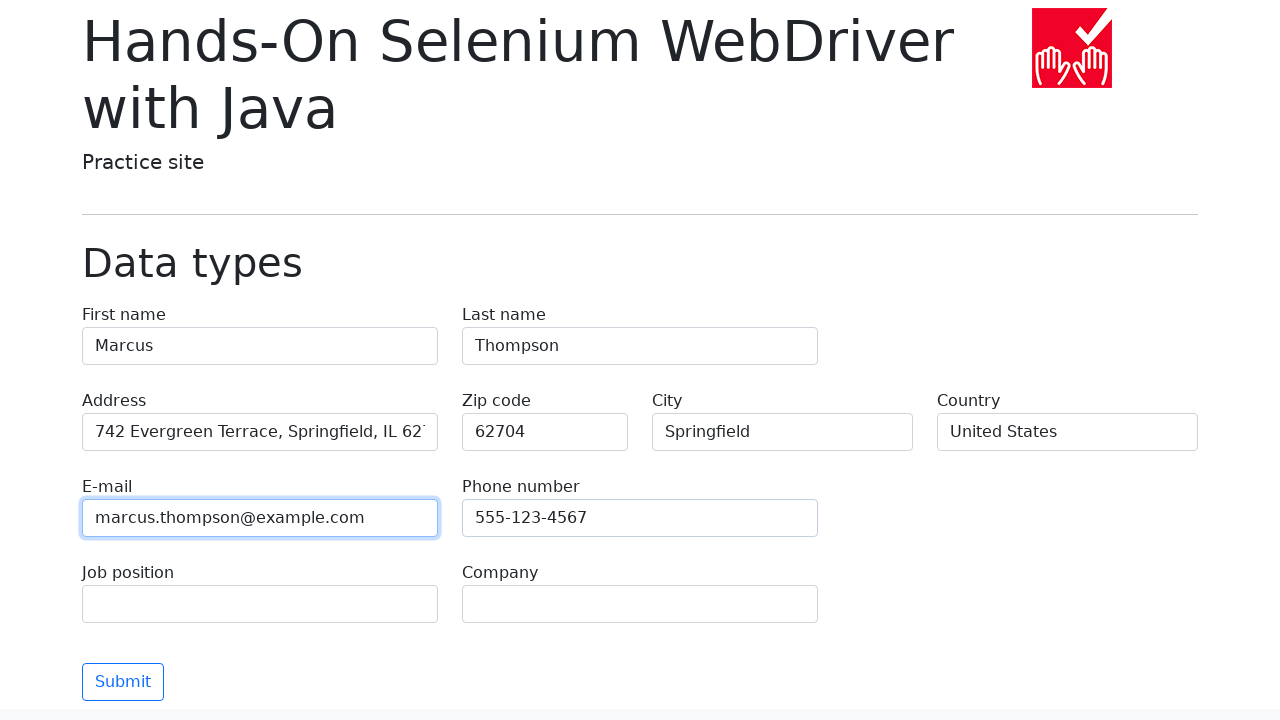

Filled job position field with 'Senior Software Engineer' on input[name='job-position']
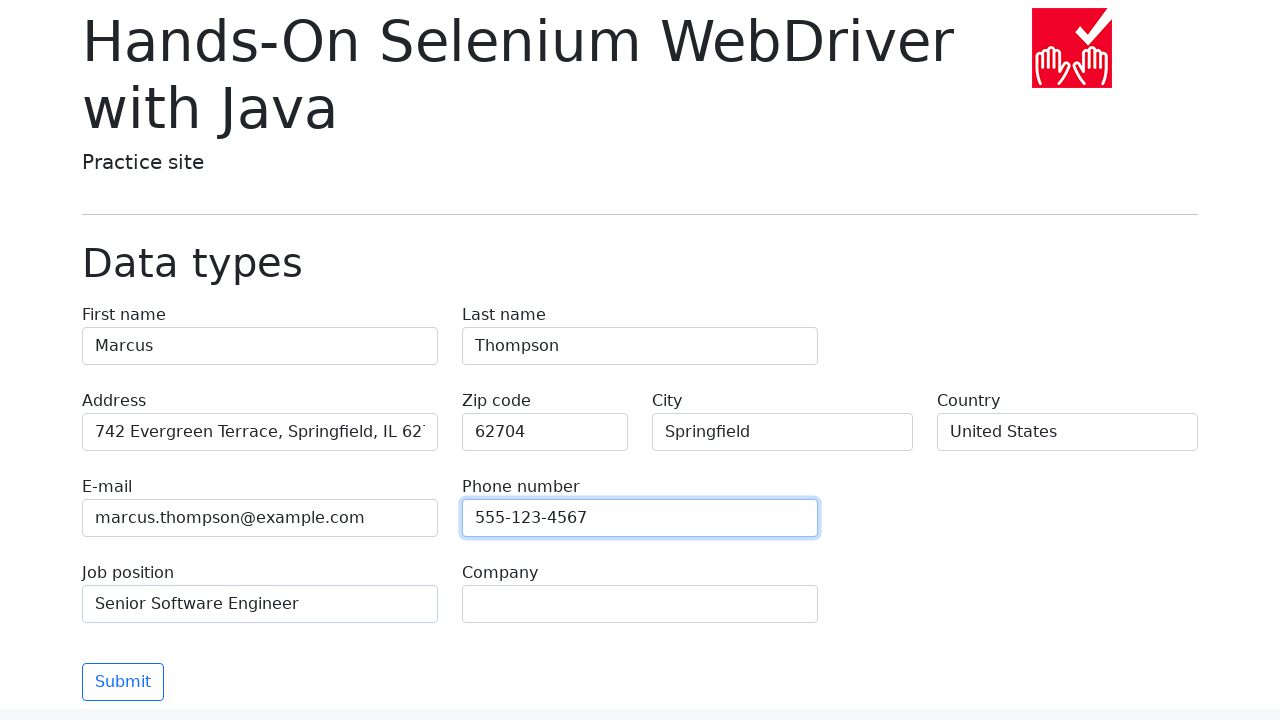

Filled company field with 'TechCorp Industries' on input[name='company']
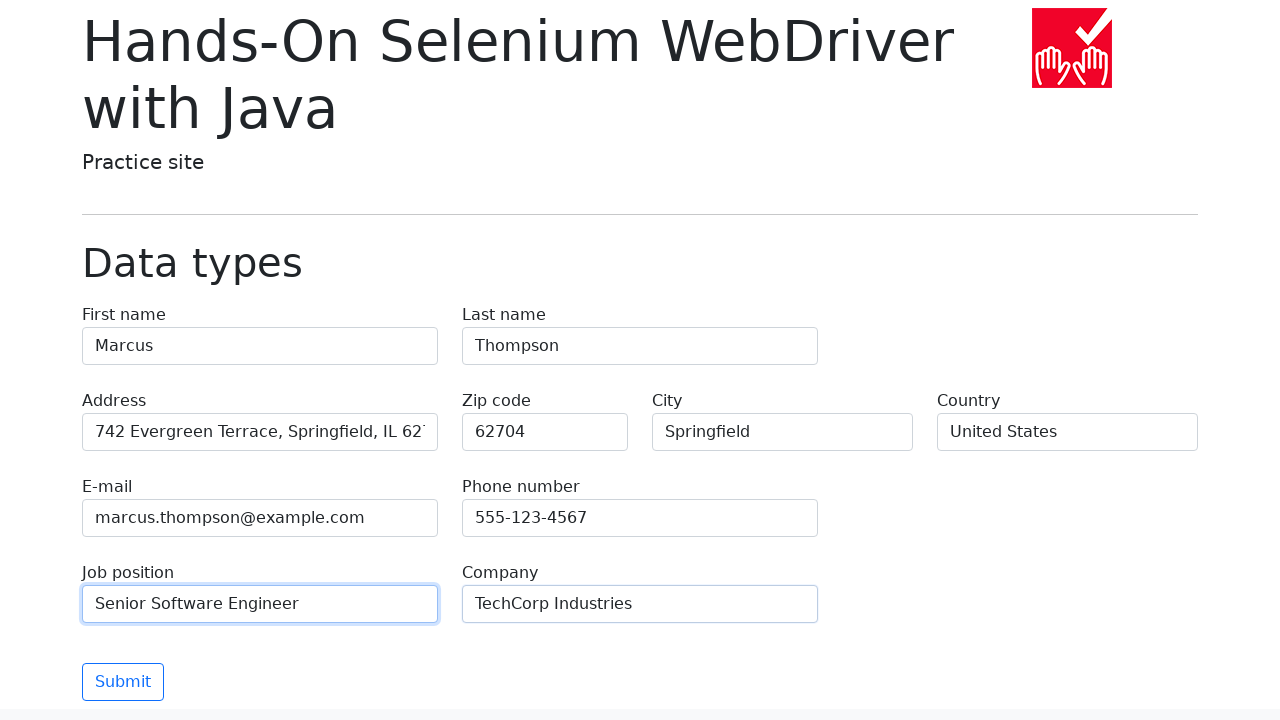

Clicked submit button to submit the form at (123, 682) on button[type='submit']
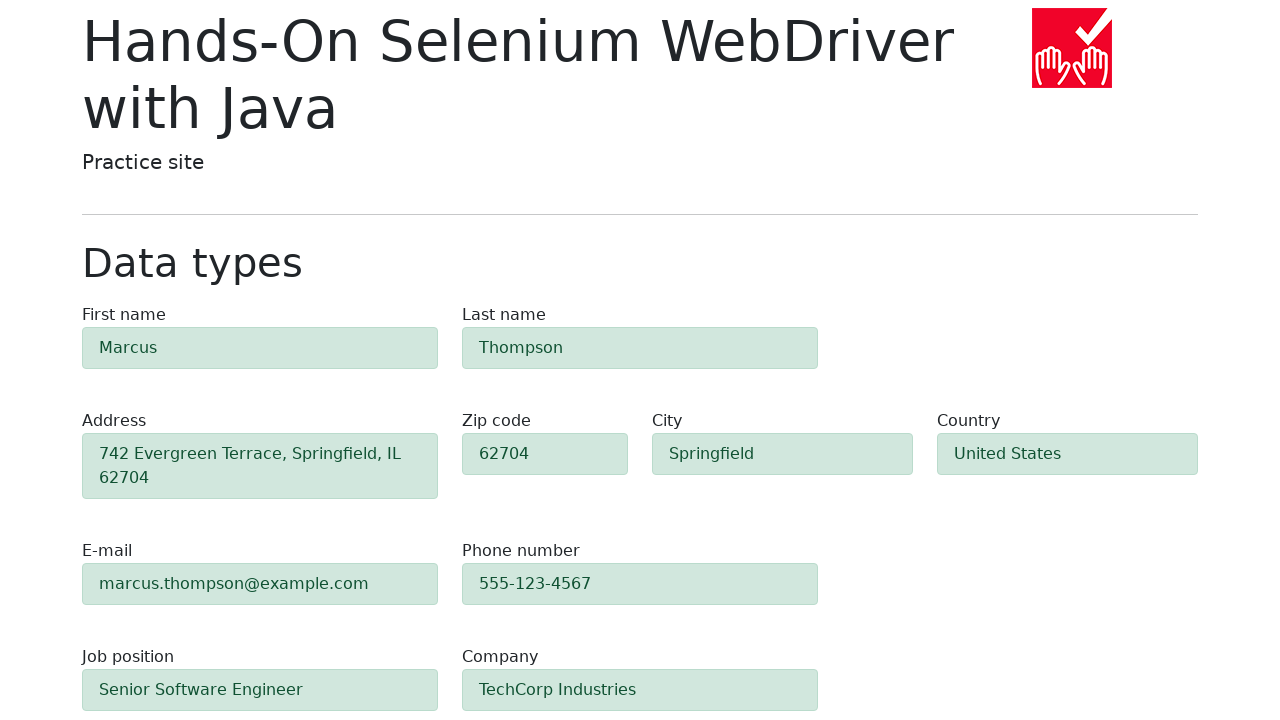

Success alert appeared, form submission verified
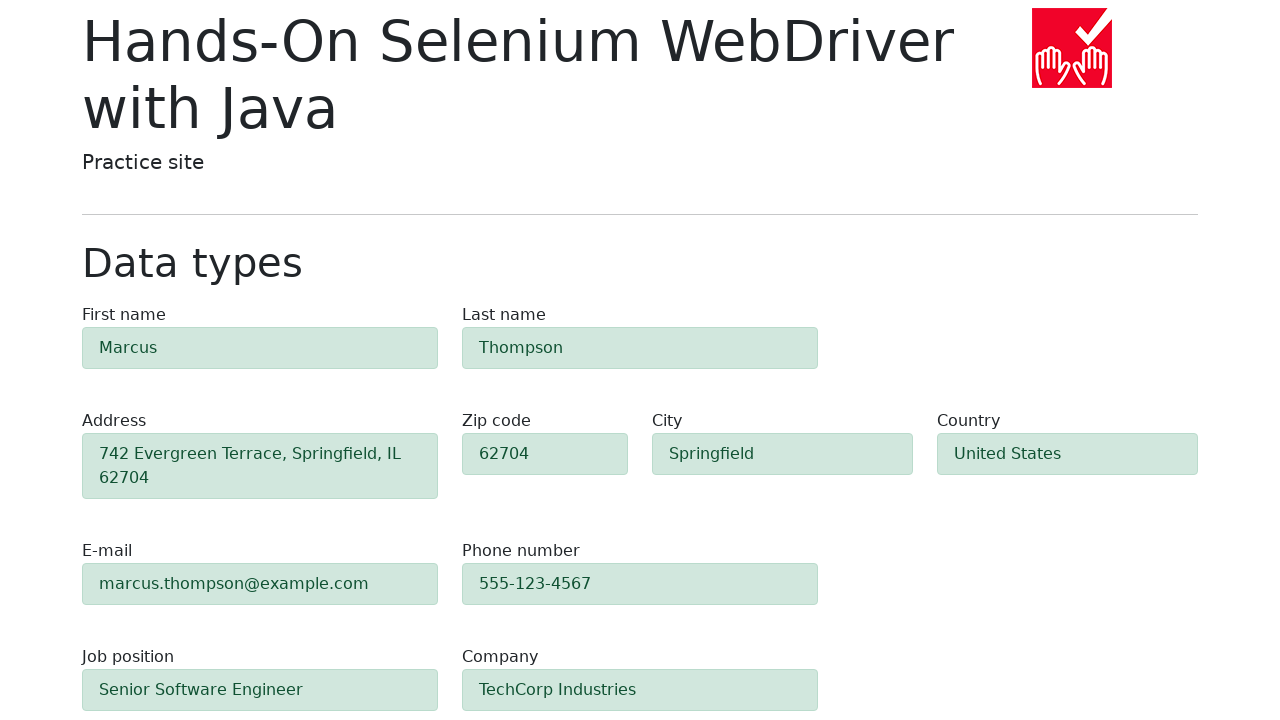

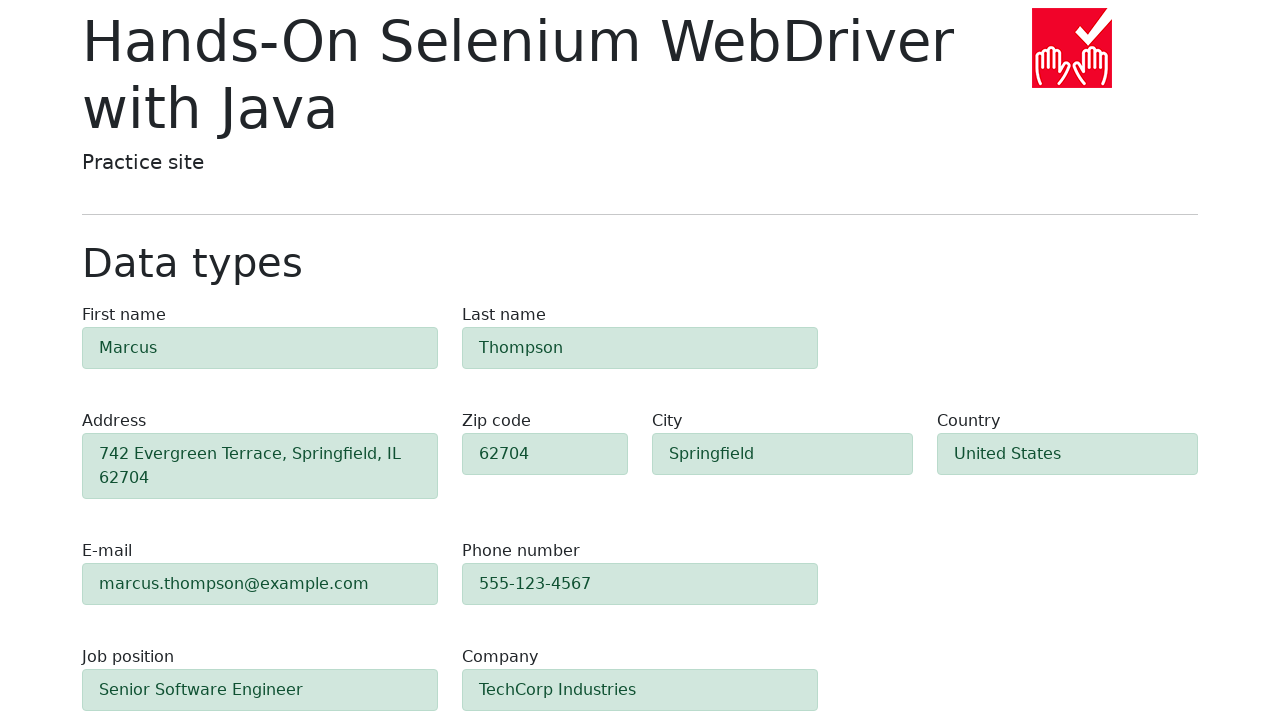